Tests dynamic controls functionality by clicking a toggle button to hide and show a checkbox, verifying the checkbox visibility changes accordingly

Starting URL: https://v1.training-support.net/selenium/dynamic-controls

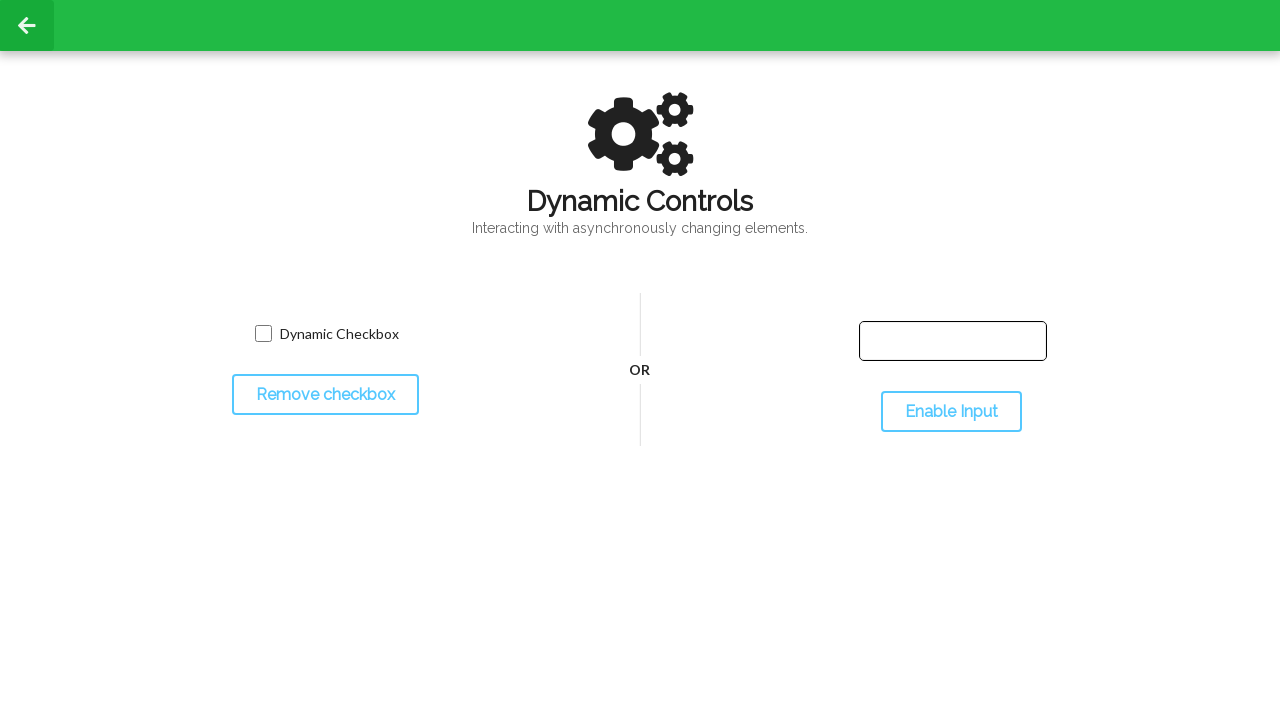

Clicked toggle button to hide the checkbox at (325, 395) on #toggleCheckbox
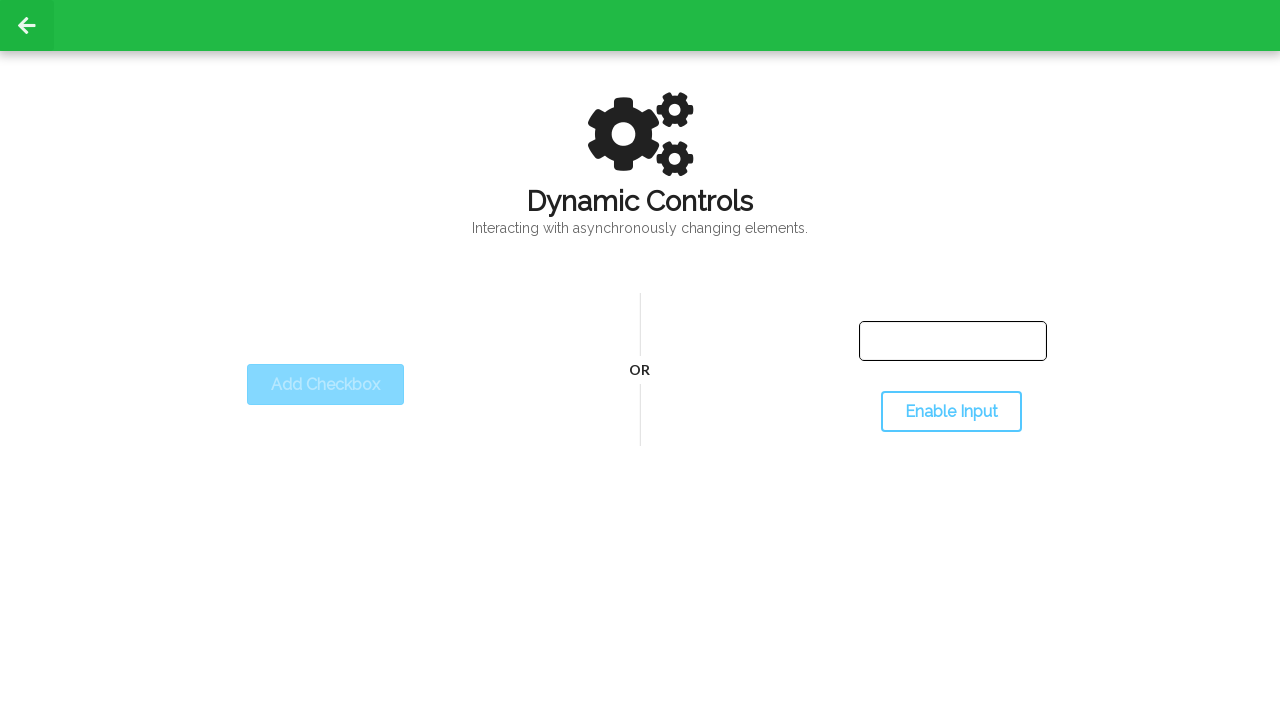

Checkbox successfully hidden after toggle
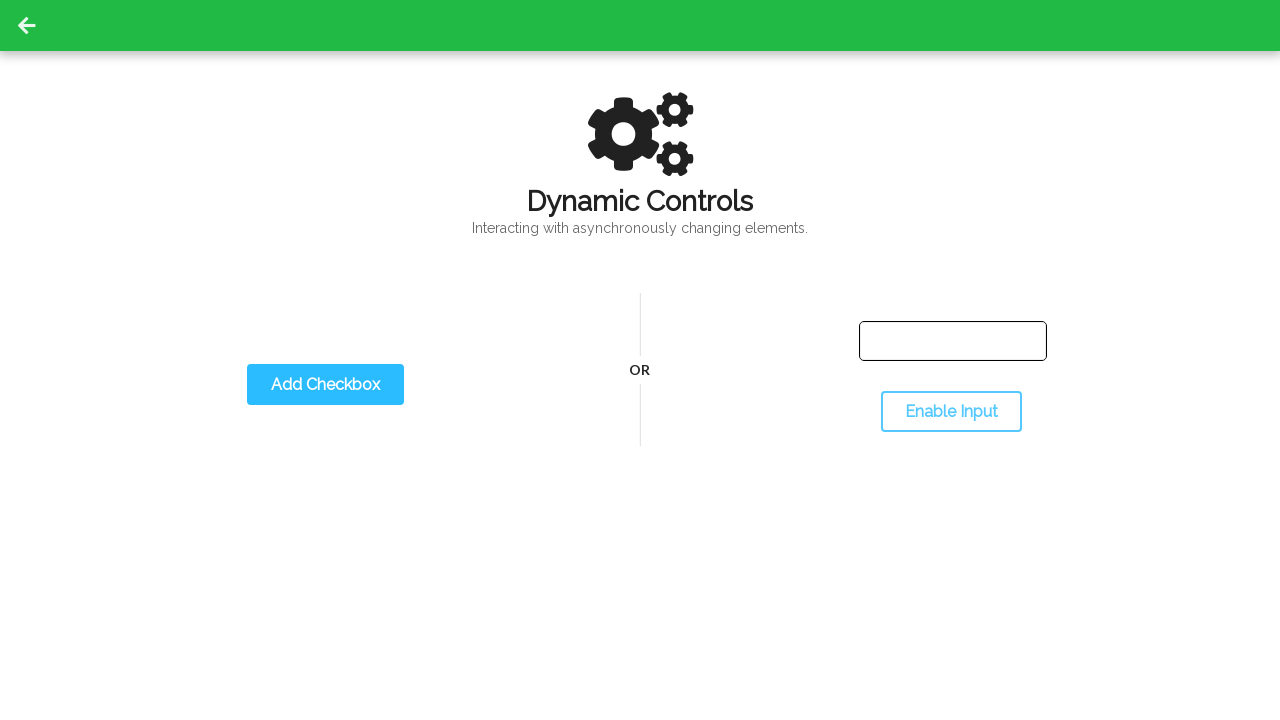

Clicked toggle button to show the checkbox at (325, 385) on #toggleCheckbox
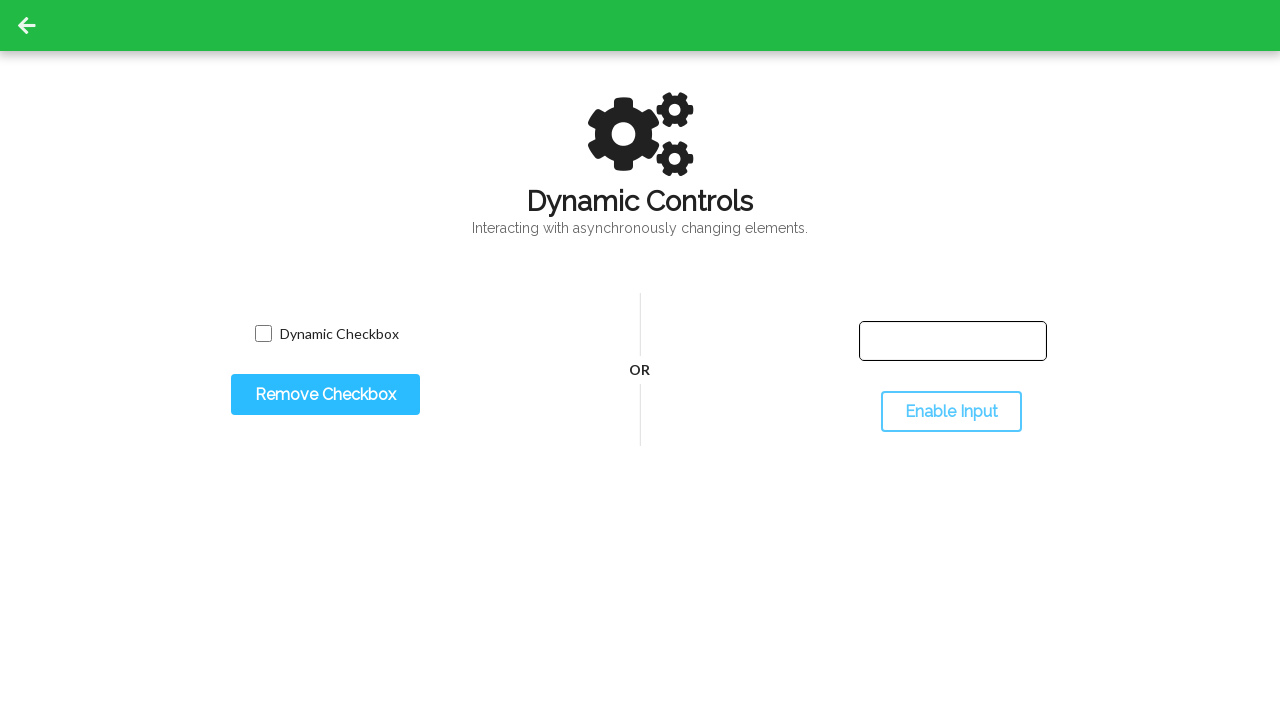

Checkbox successfully visible after toggle
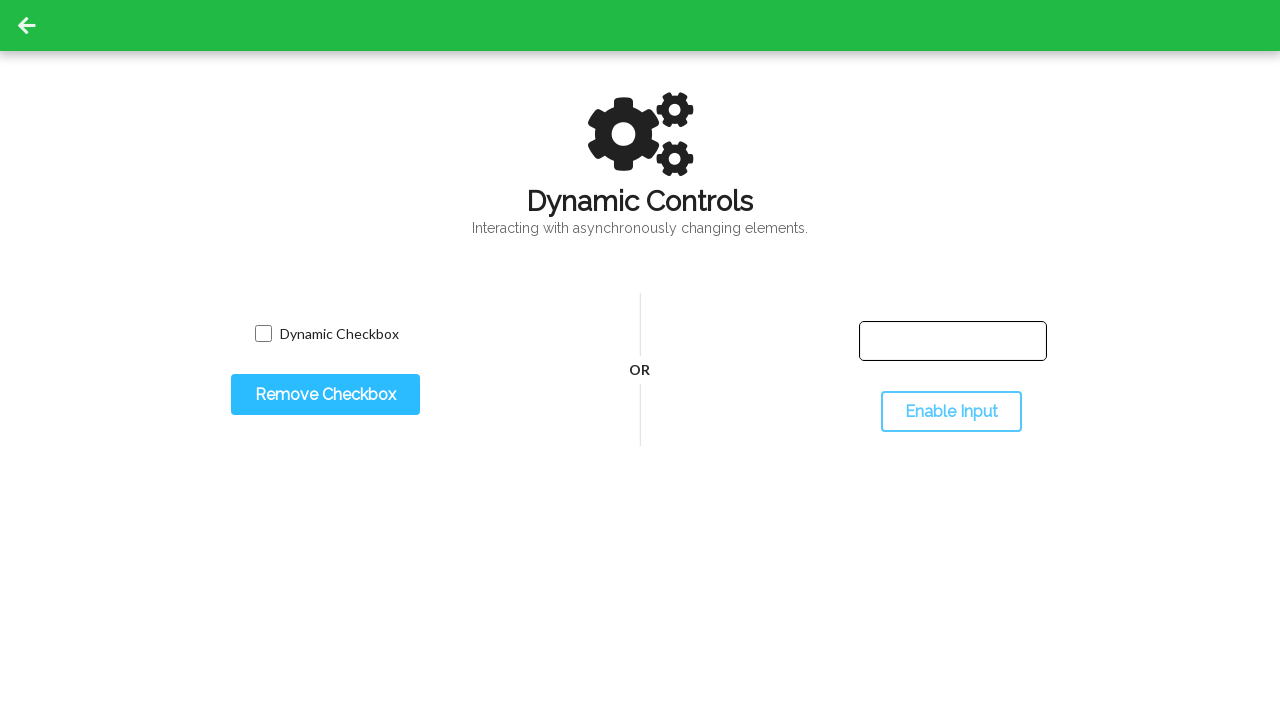

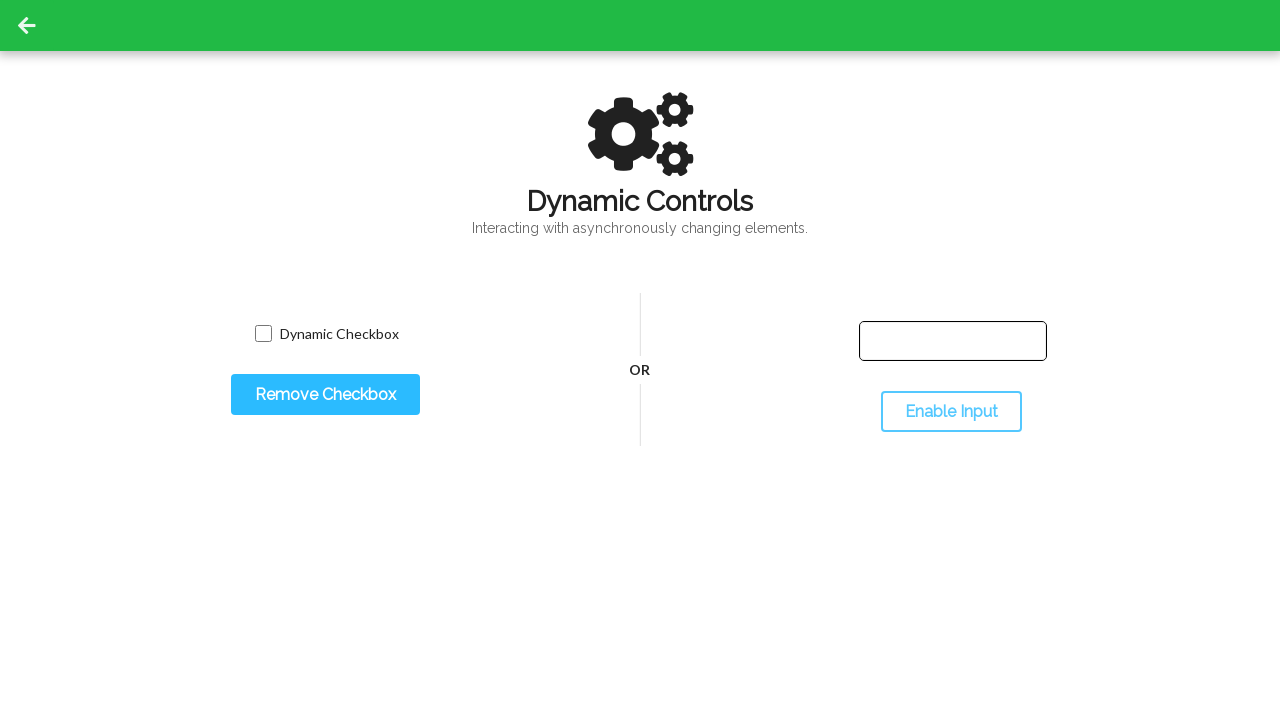